Tests login form with invalid credentials and verifies error message is displayed

Starting URL: http://the-internet.herokuapp.com/login

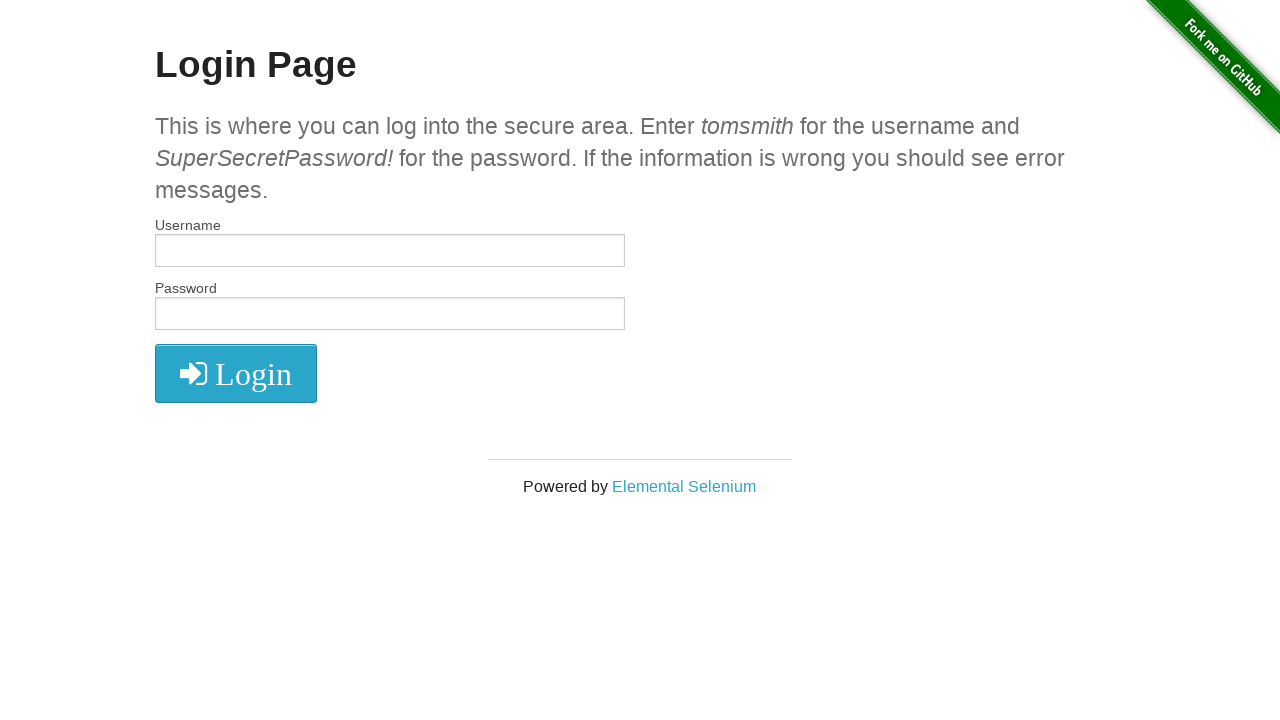

Filled username field with 'foo' on #username
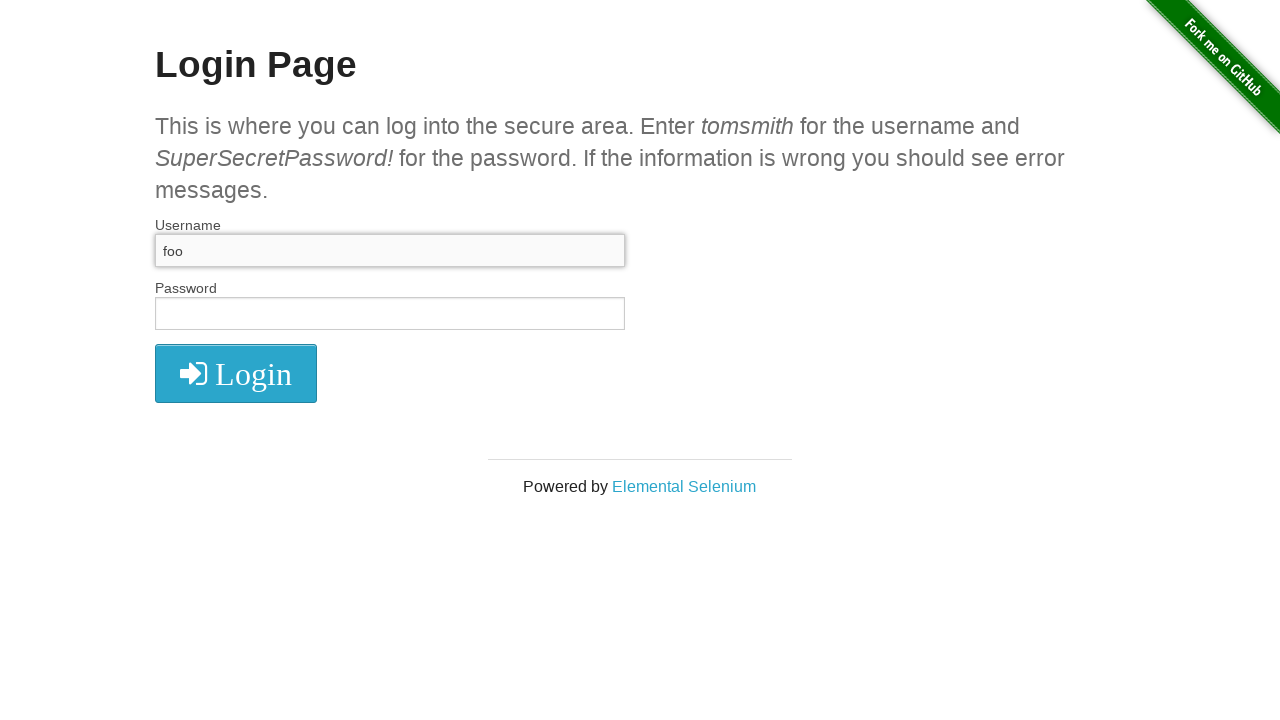

Filled password field with 'bar' on #password
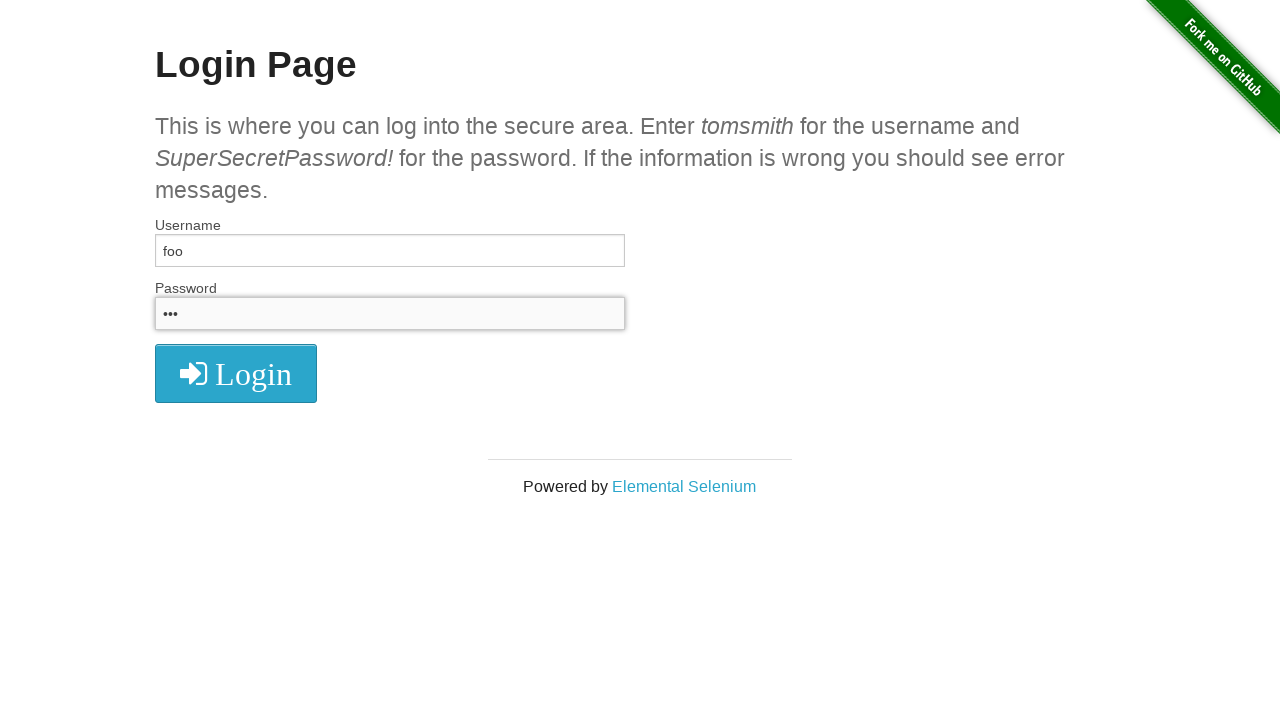

Clicked login submit button at (236, 373) on form button[type="submit"]
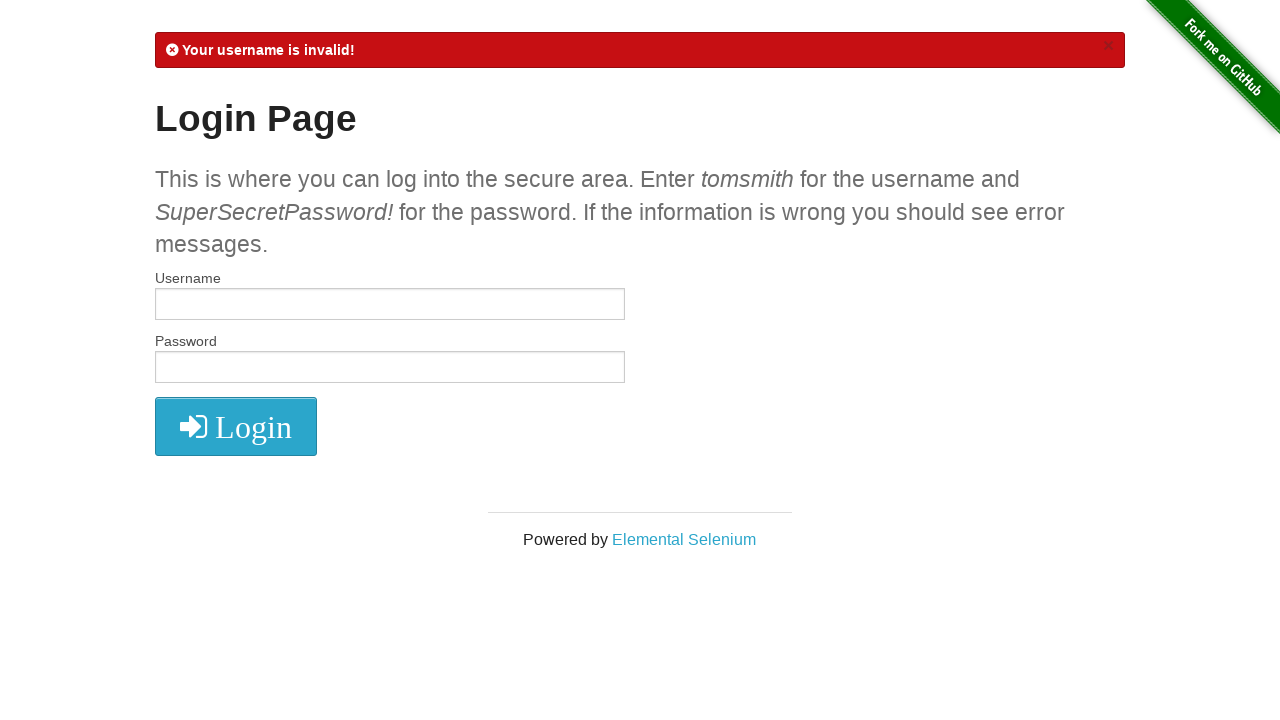

Error flash message appeared
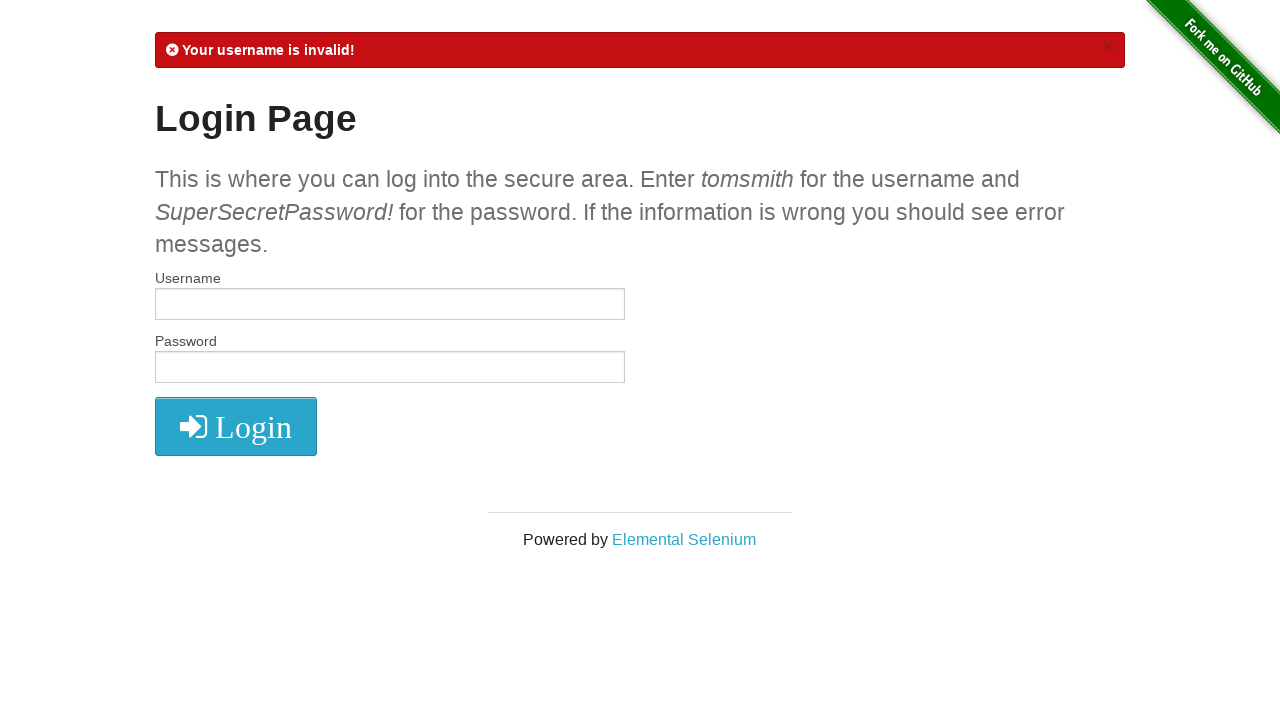

Verified error message 'Your username is invalid!' is displayed
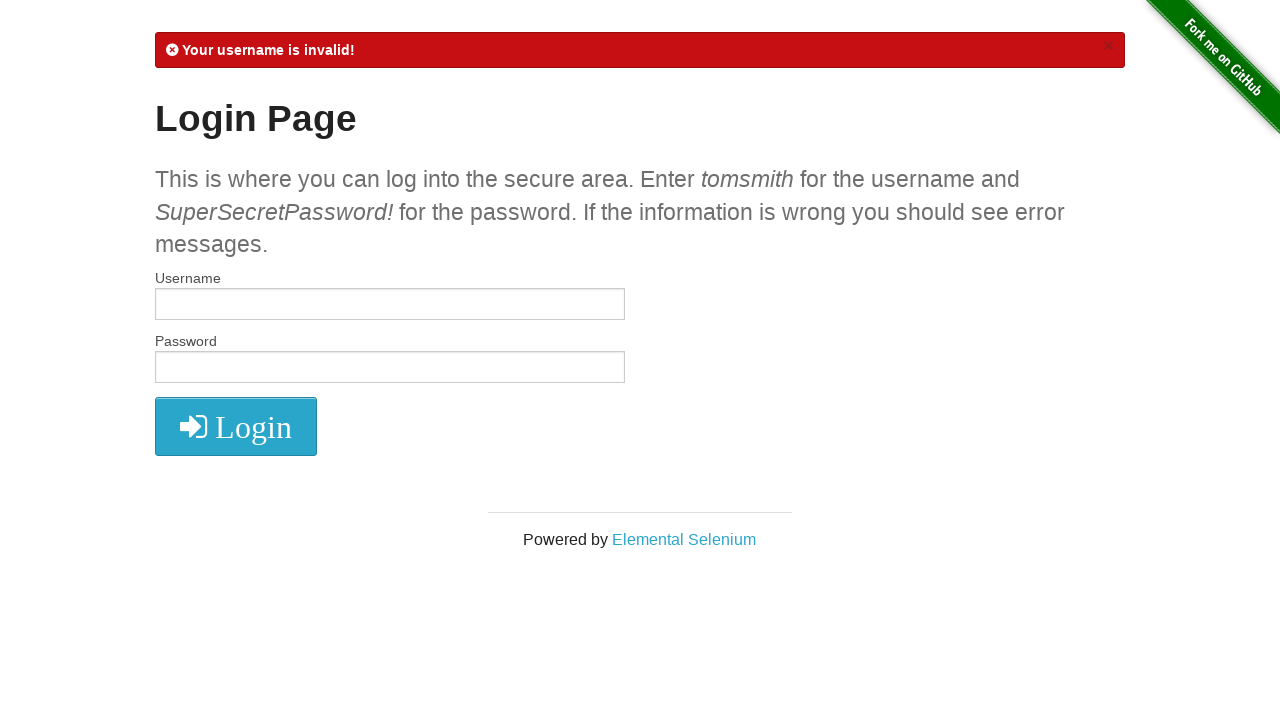

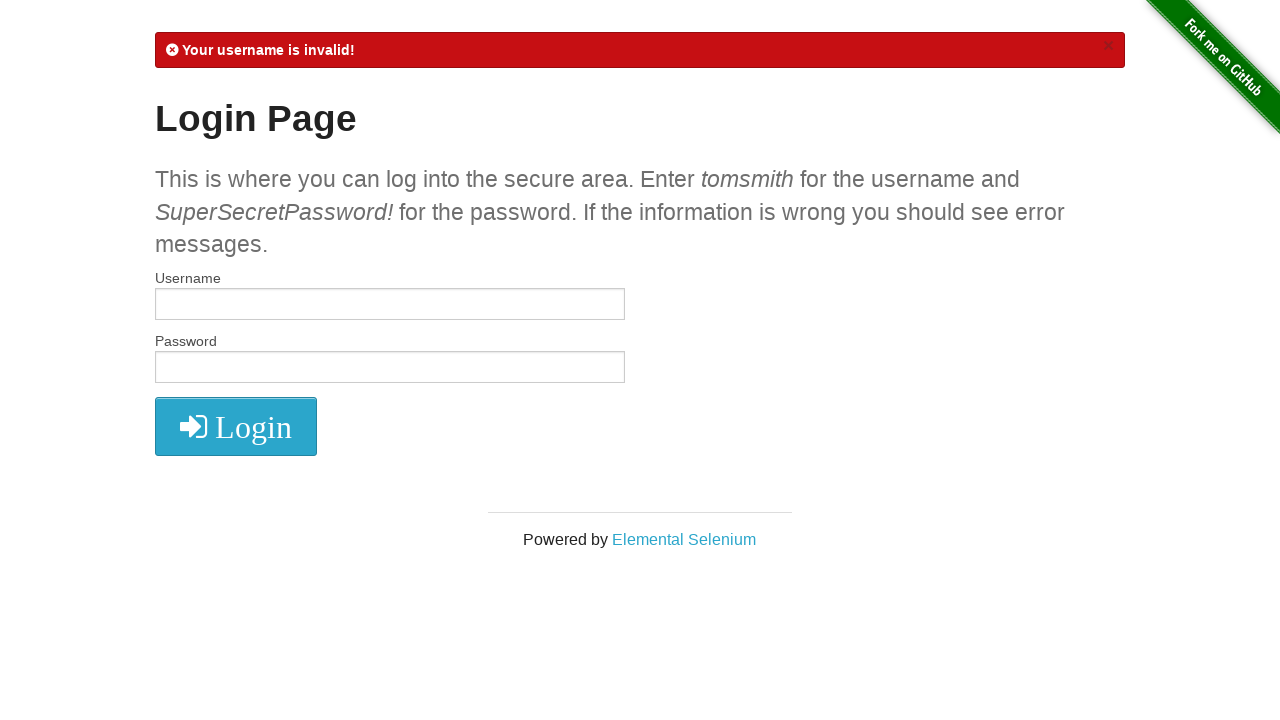